Tests handling different types of JavaScript alerts (simple alert, confirm dialog, and prompt dialog) by clicking show buttons and responding to each dialog type appropriately - dismissing simple alerts, accepting confirm dialogs, and entering text in prompt dialogs.

Starting URL: https://leafground.com/alert.xhtml

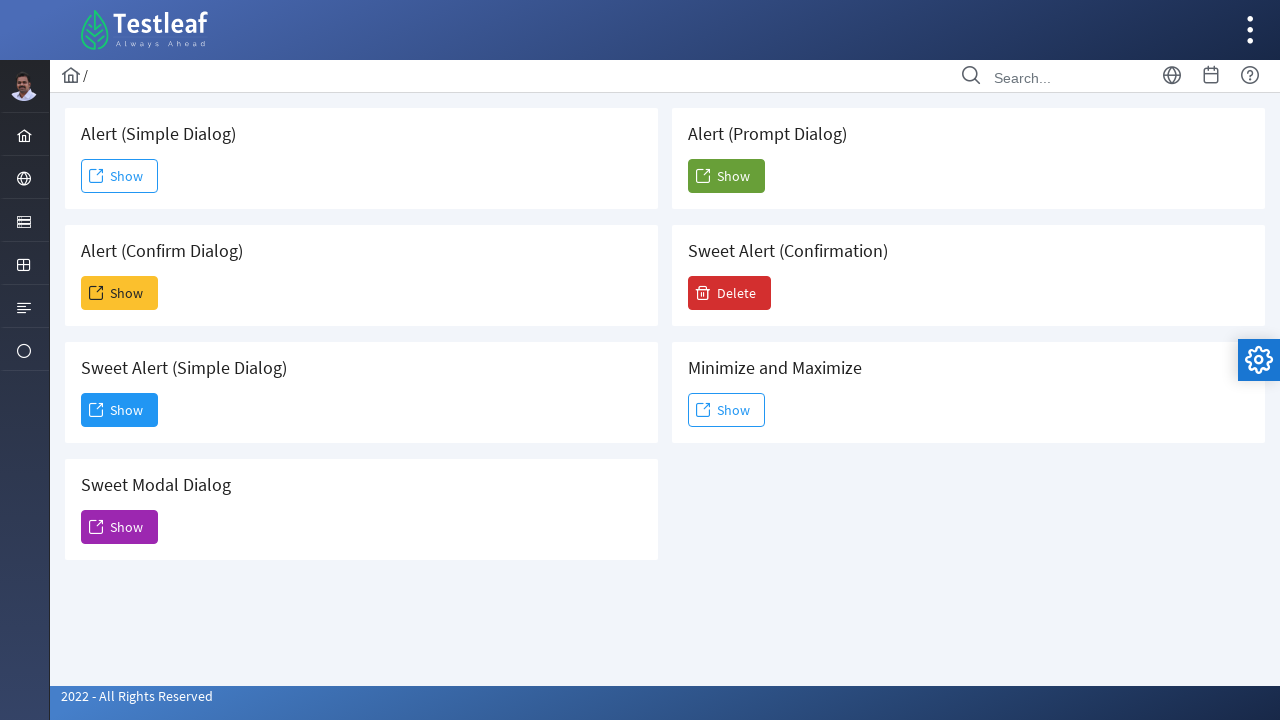

Set up dialog handler for all alert types
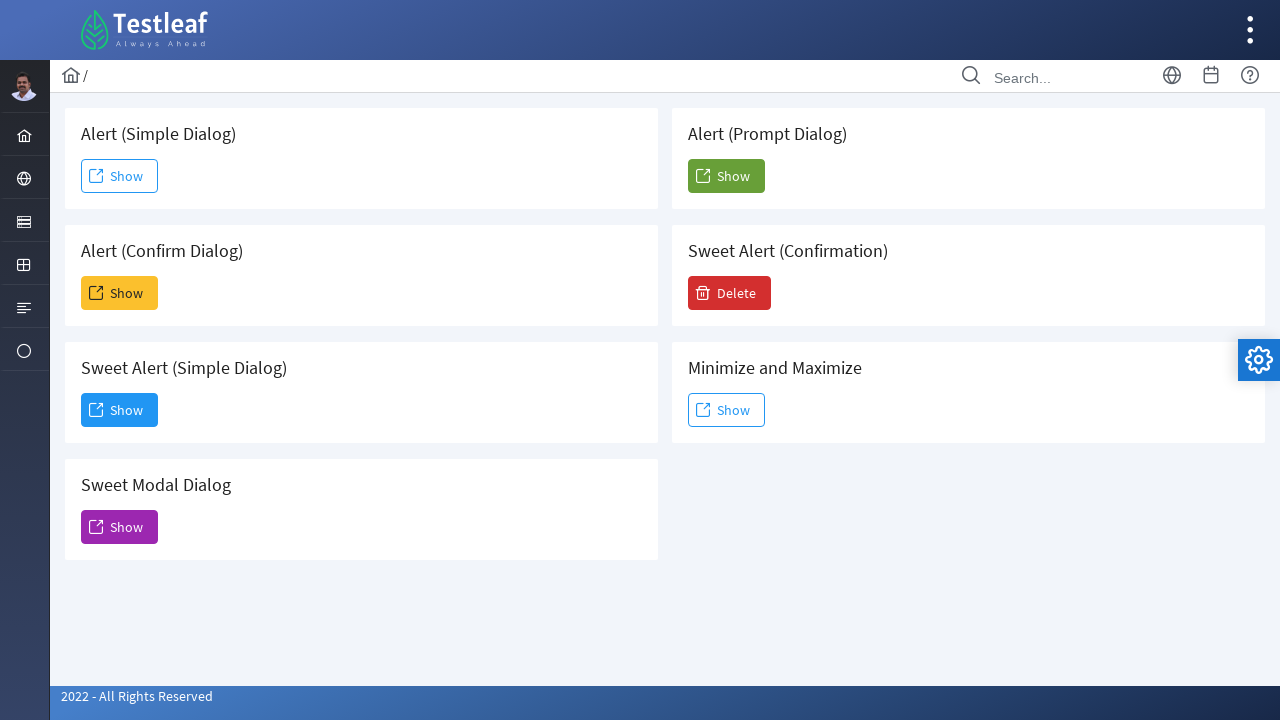

Clicked first Show button to trigger simple alert at (120, 176) on text=Show >> nth=0
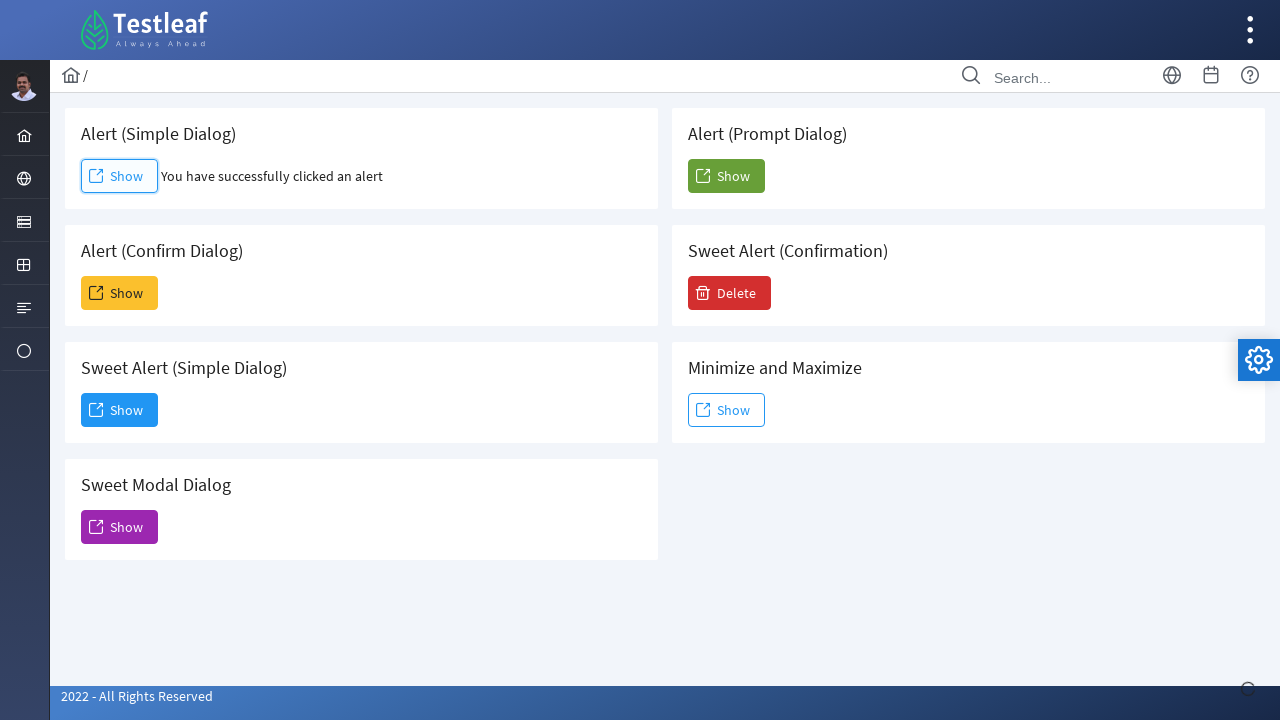

Waited 3 seconds for simple alert to be handled
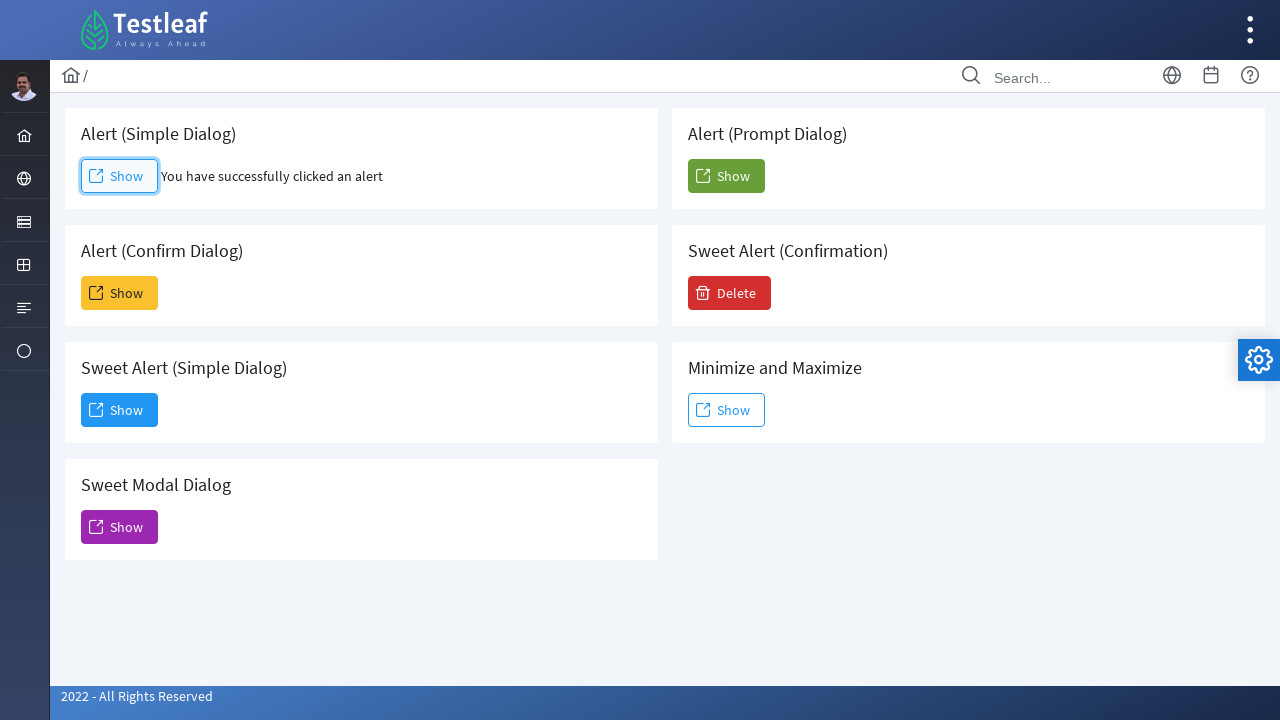

Clicked Show button to trigger confirm dialog at (120, 293) on .card >> internal:has-text="Confirm Dialog"i >> xpath=//span[text()='Show']
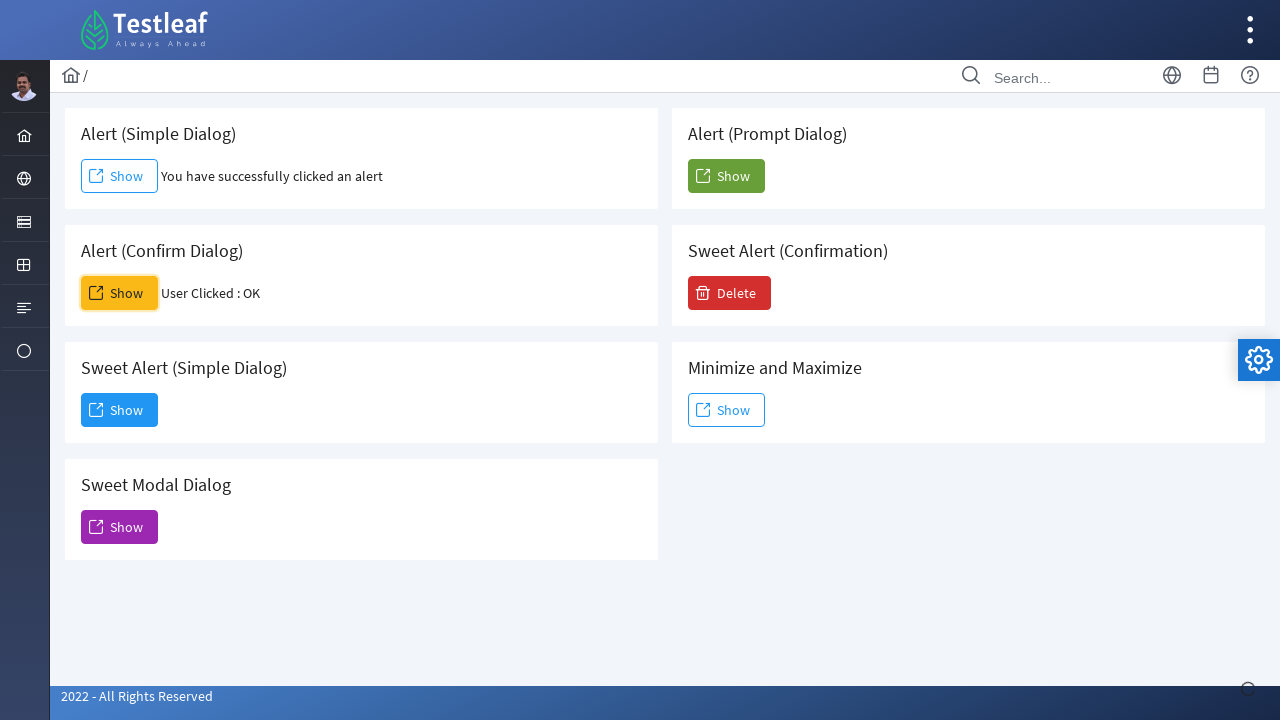

Waited 3 seconds for confirm dialog to be handled and accepted
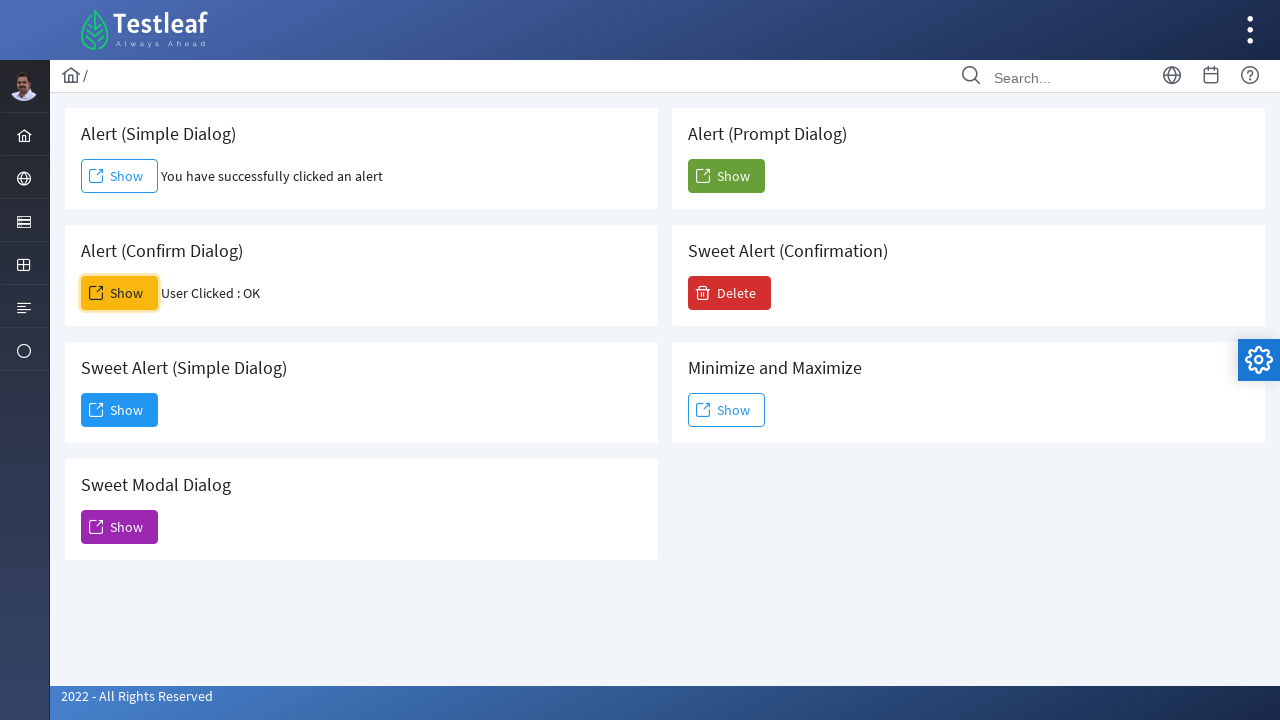

Clicked Show button to trigger prompt dialog at (726, 176) on .card >> internal:has-text="Prompt Dialog"i >> xpath=//span[text()='Show']
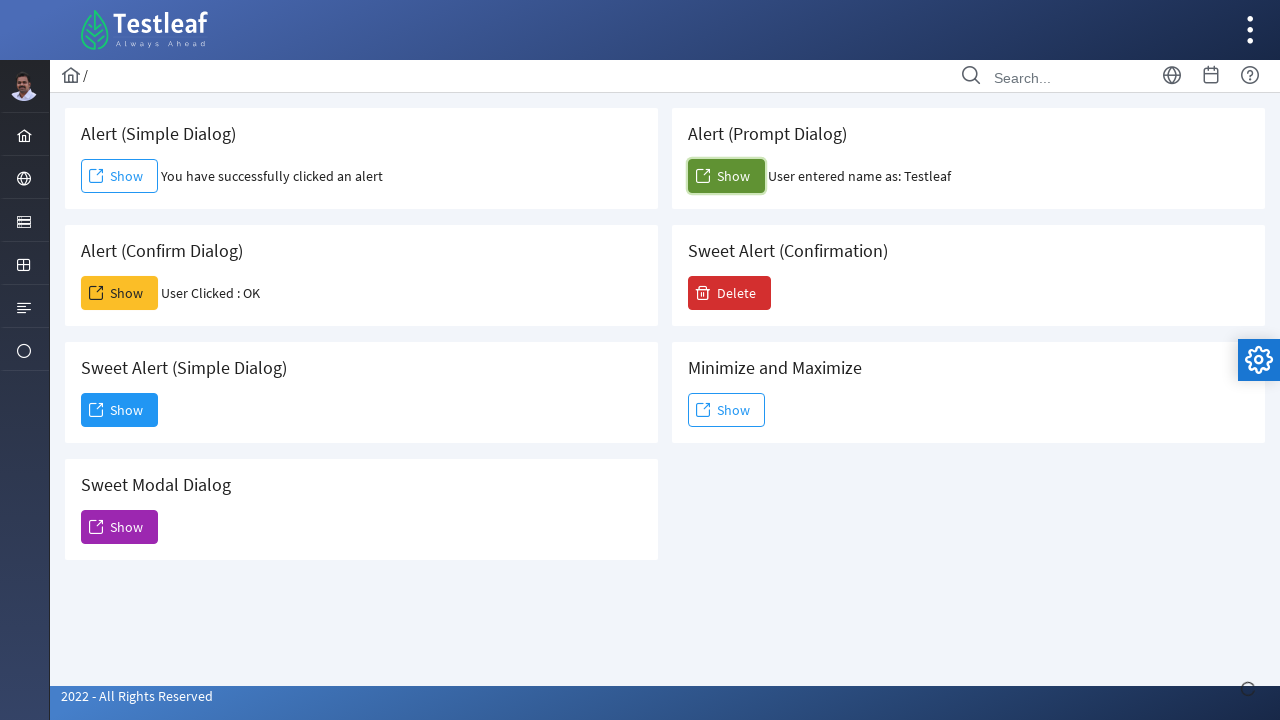

Waited 3 seconds for prompt dialog to be handled with 'Testleaf' input
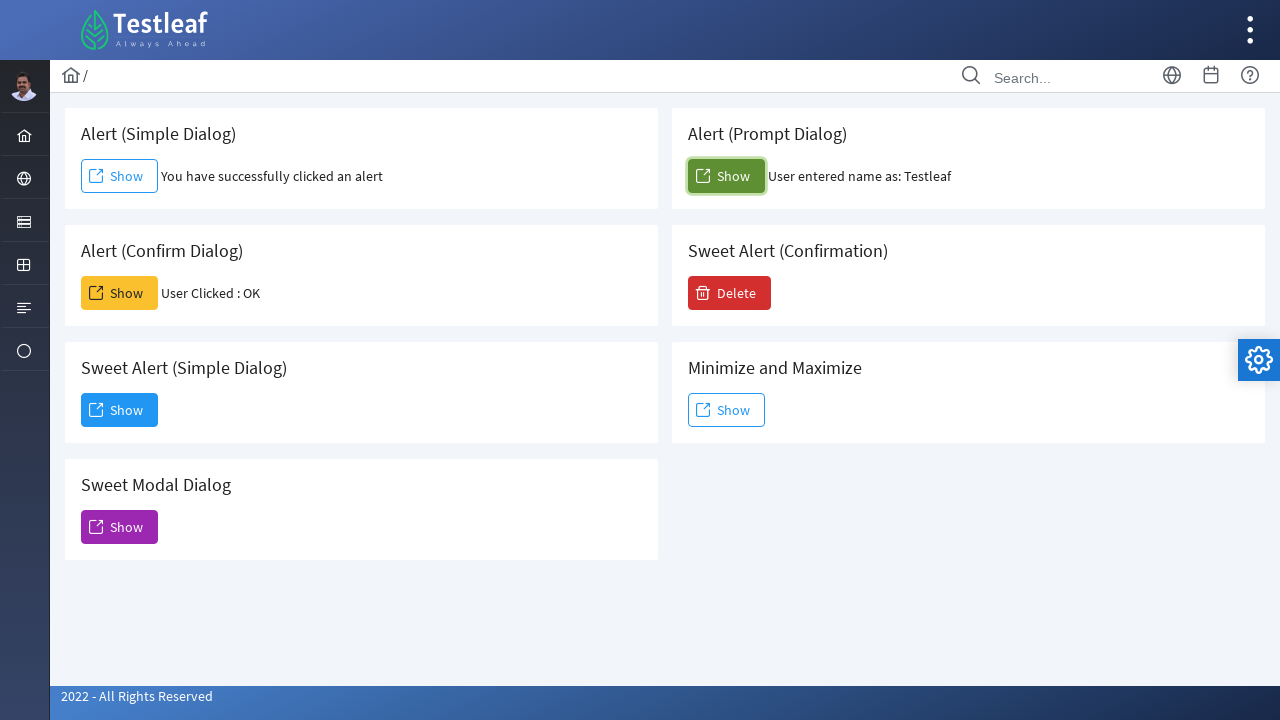

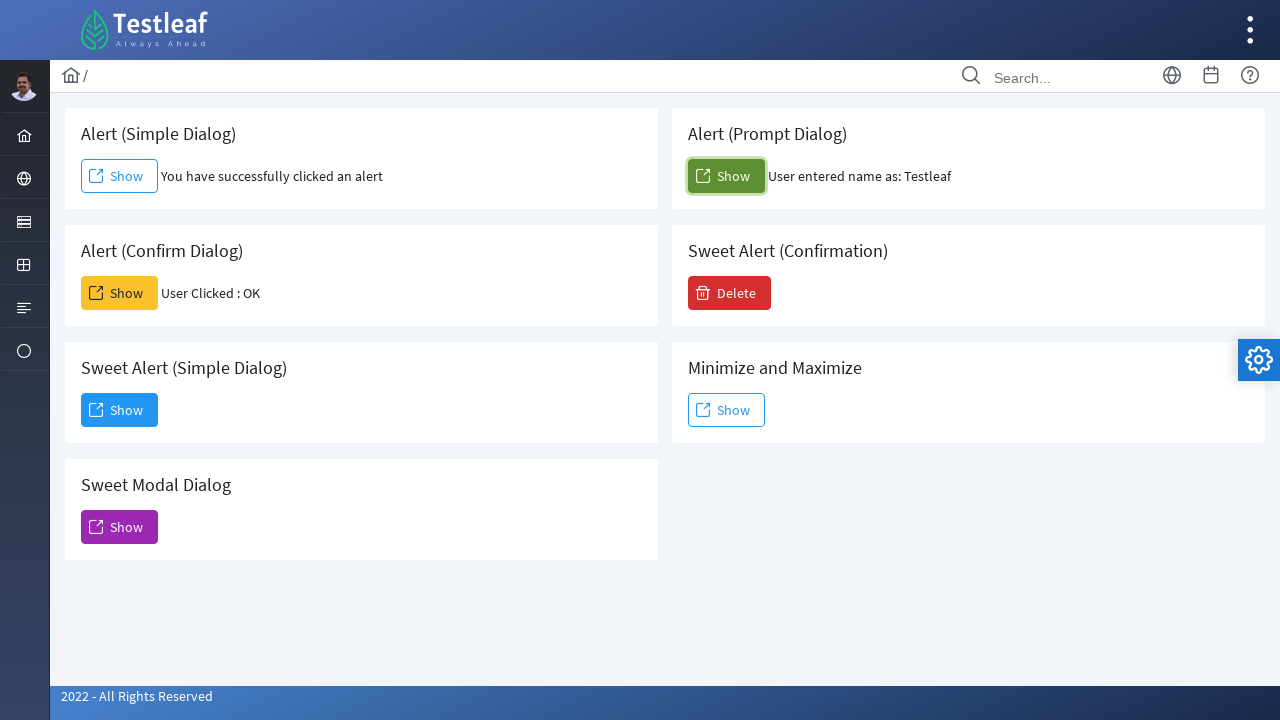